Navigates to omayo.blogspot.com, locates a textarea element by ID, and retrieves its position coordinates and dimensions on the page.

Starting URL: http://omayo.blogspot.com/

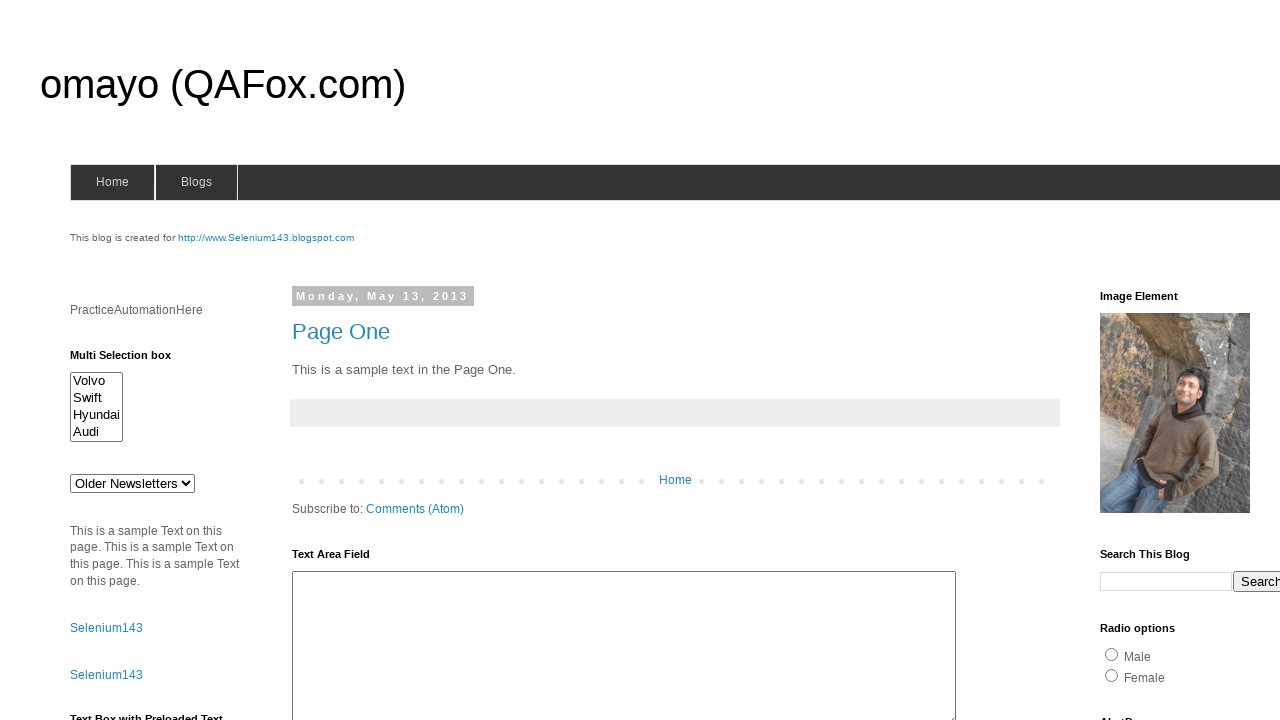

Navigated to omayo.blogspot.com
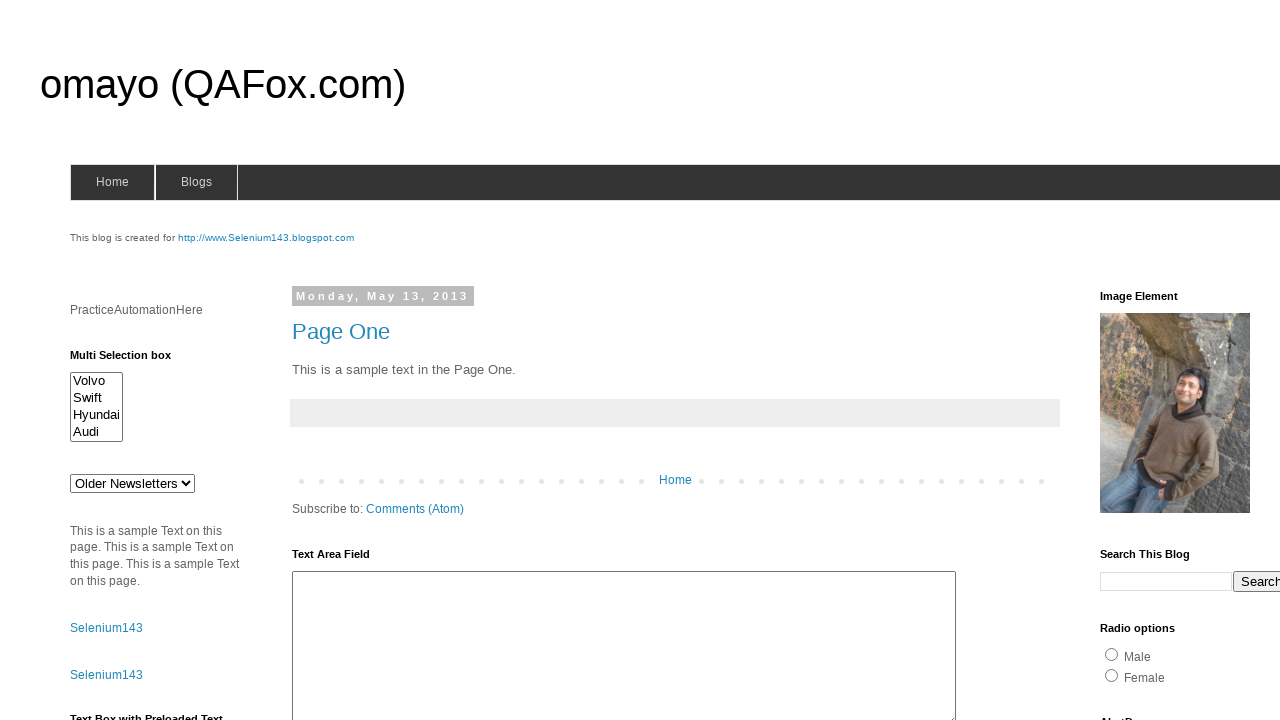

Set viewport size to 1920x1080
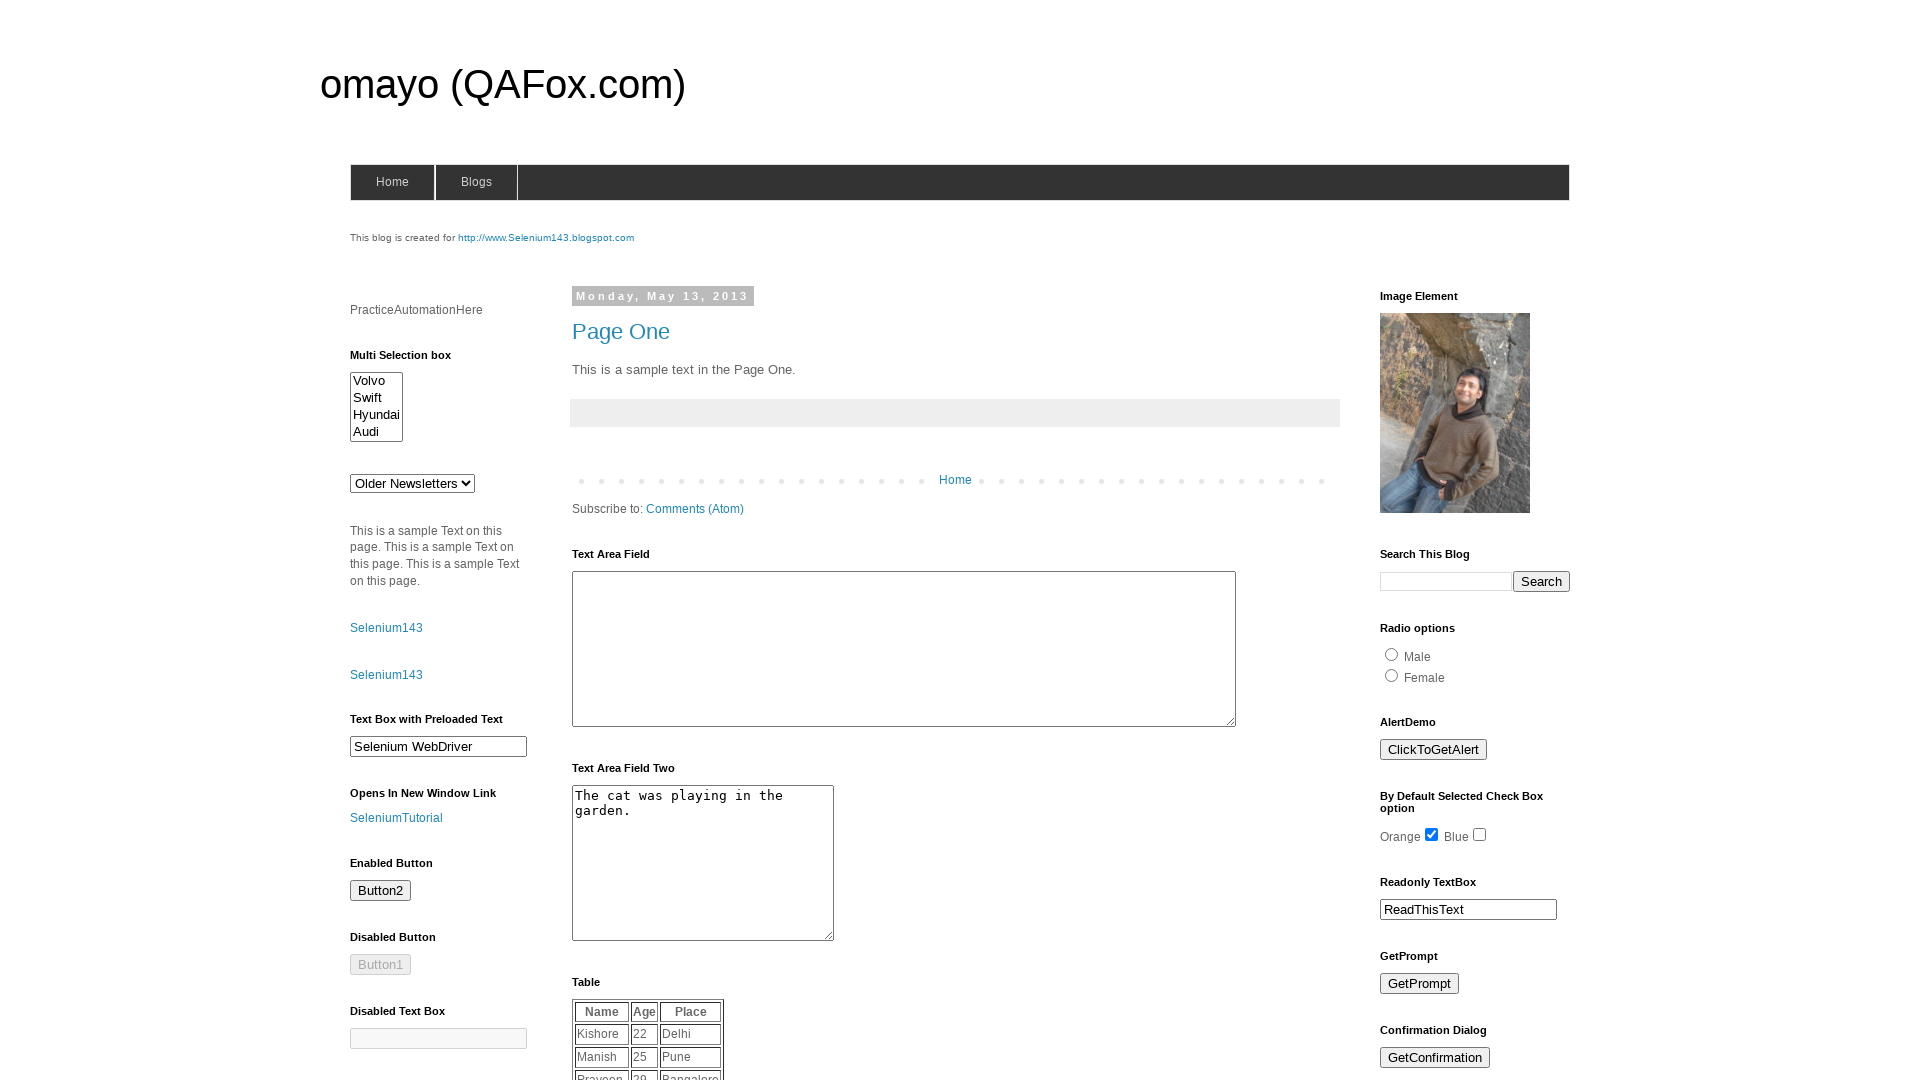

Located textarea element with ID 'ta1' and waited for it to be present
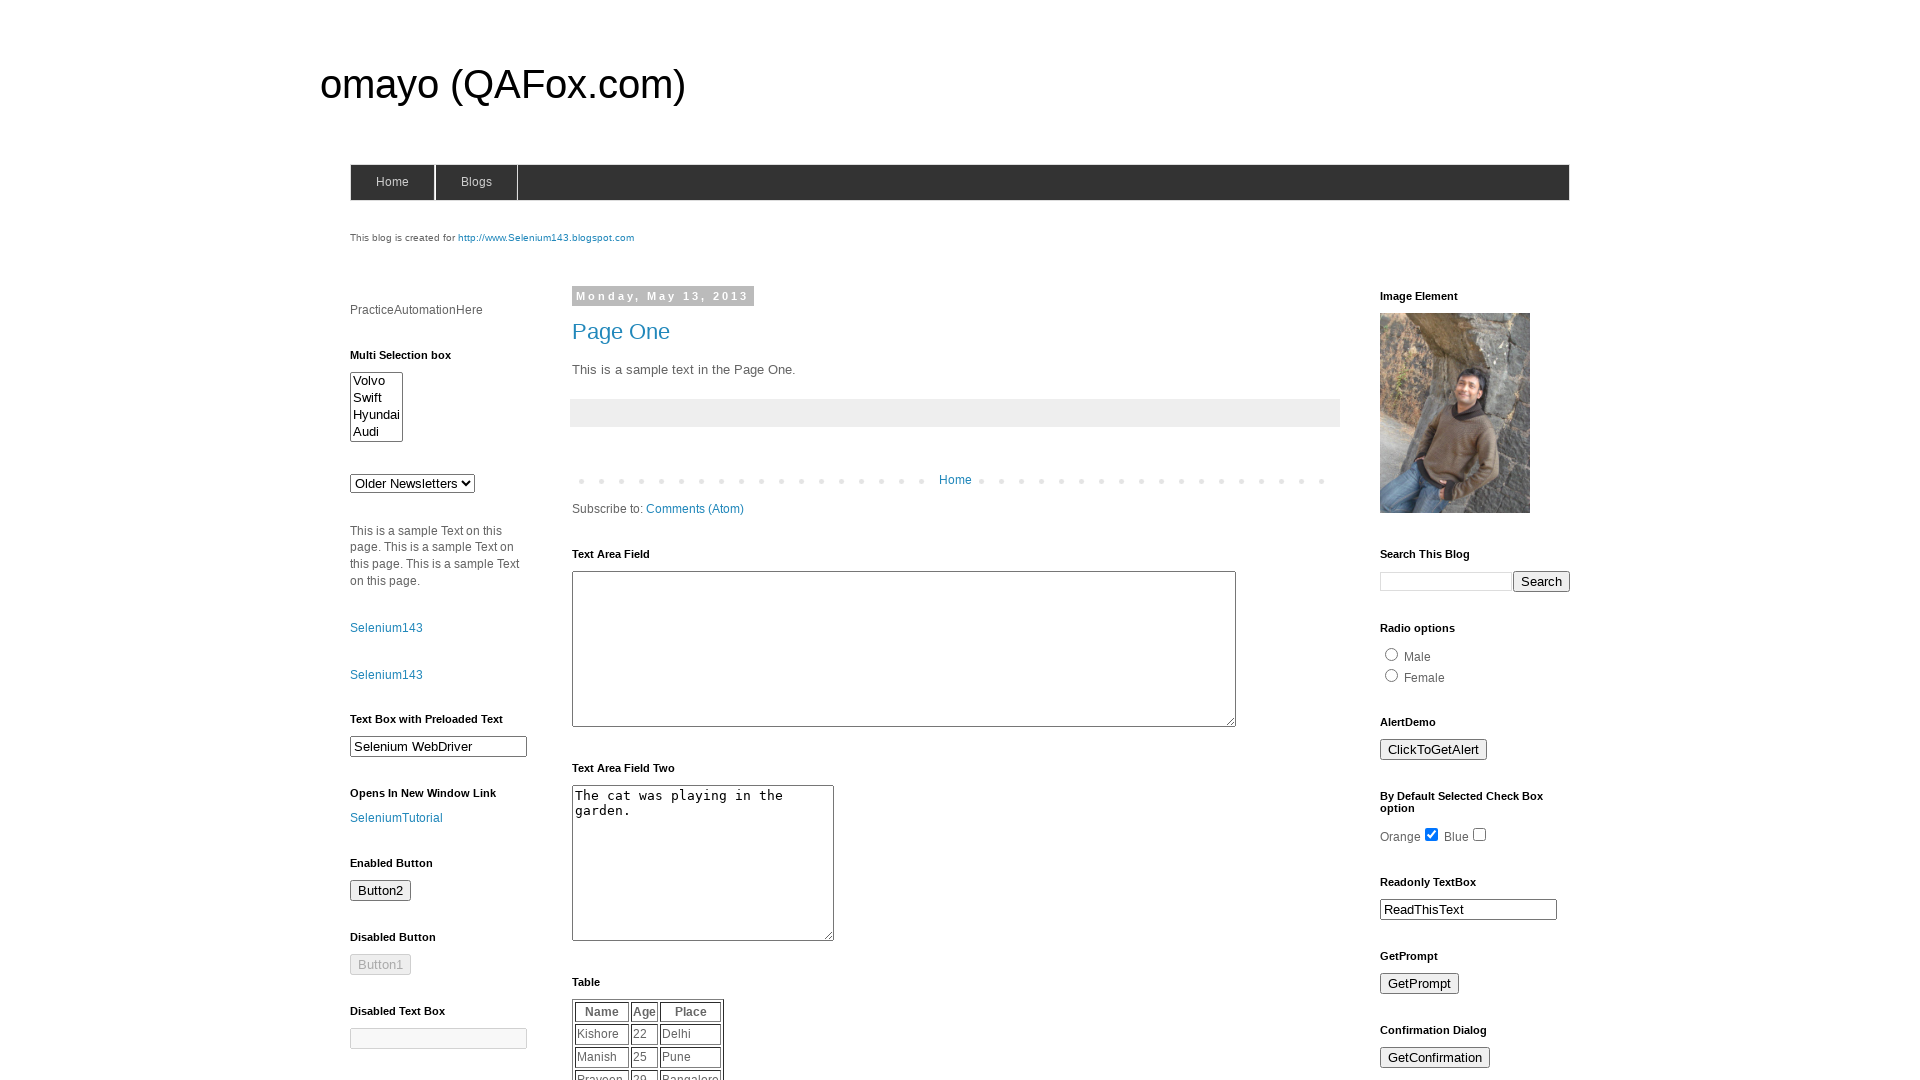

Retrieved bounding box coordinates and dimensions for textarea element
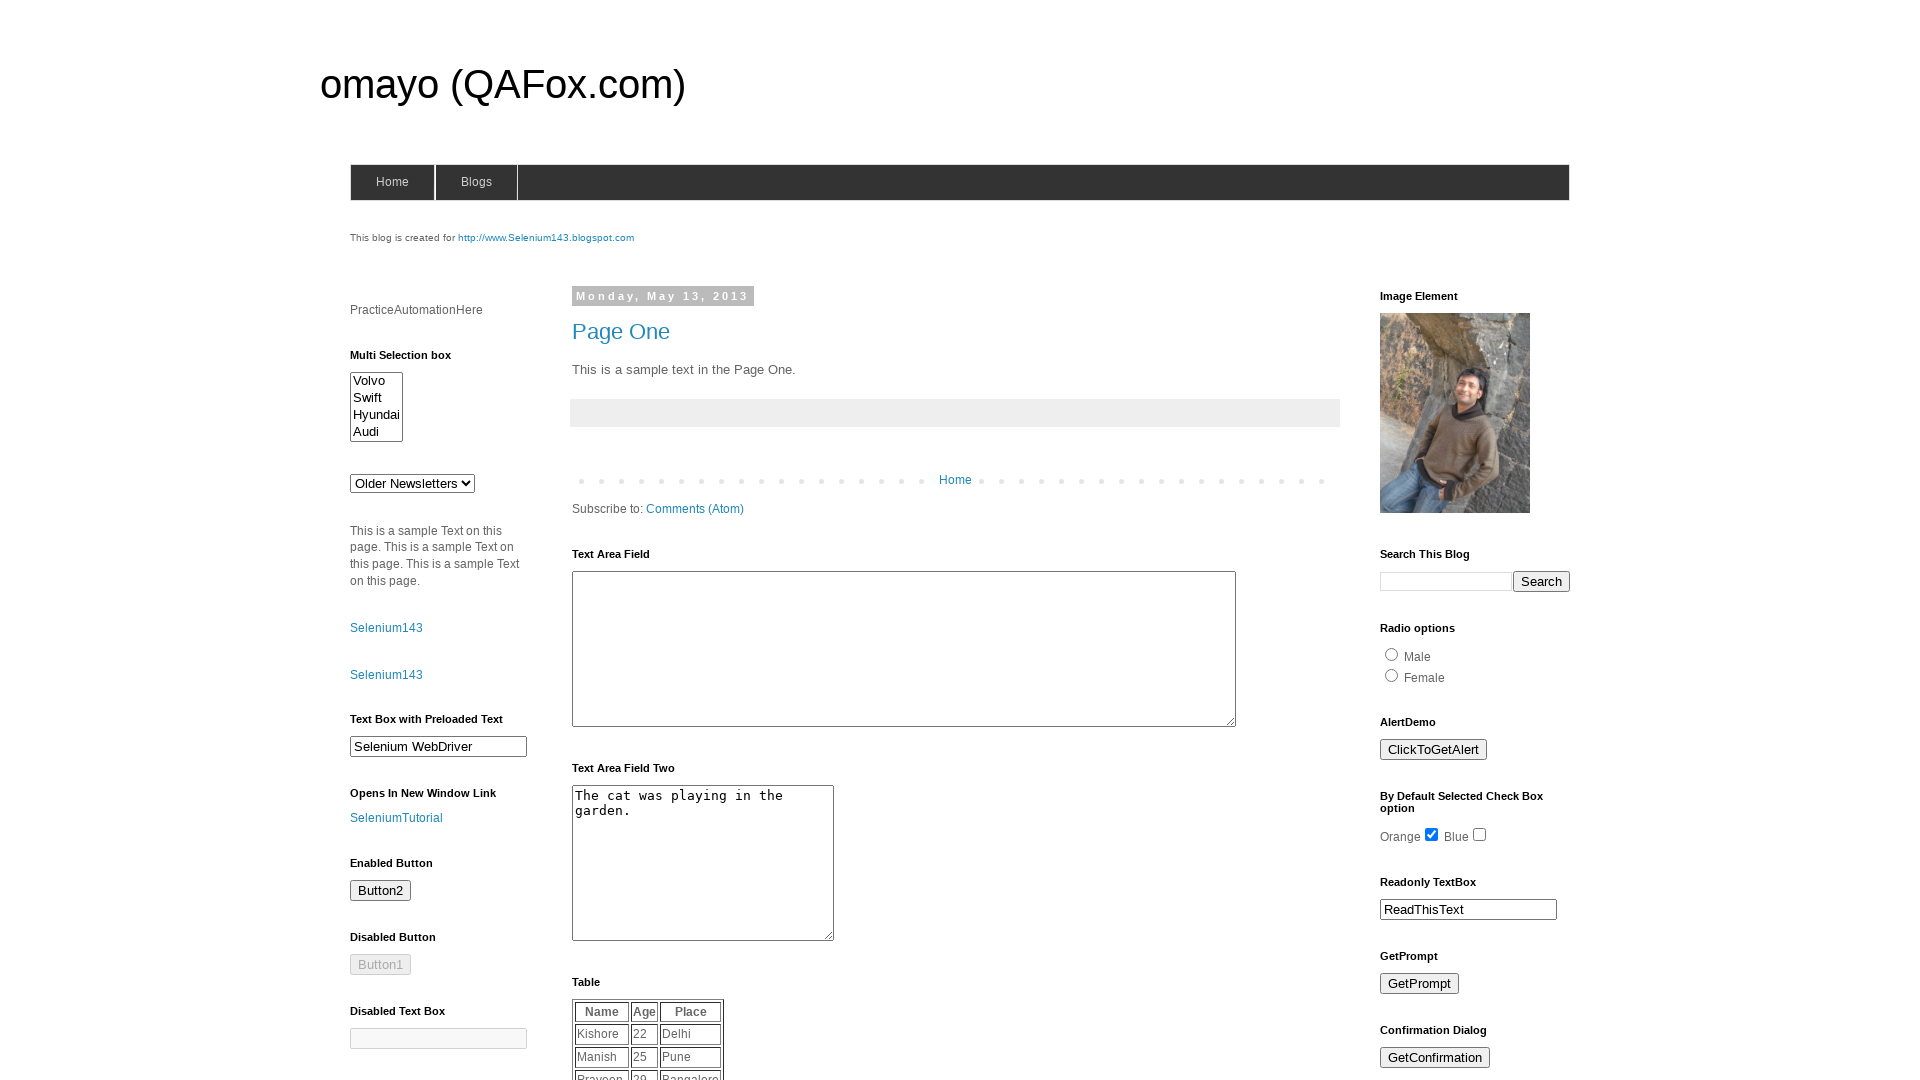

Verified that textarea element has a bounding box
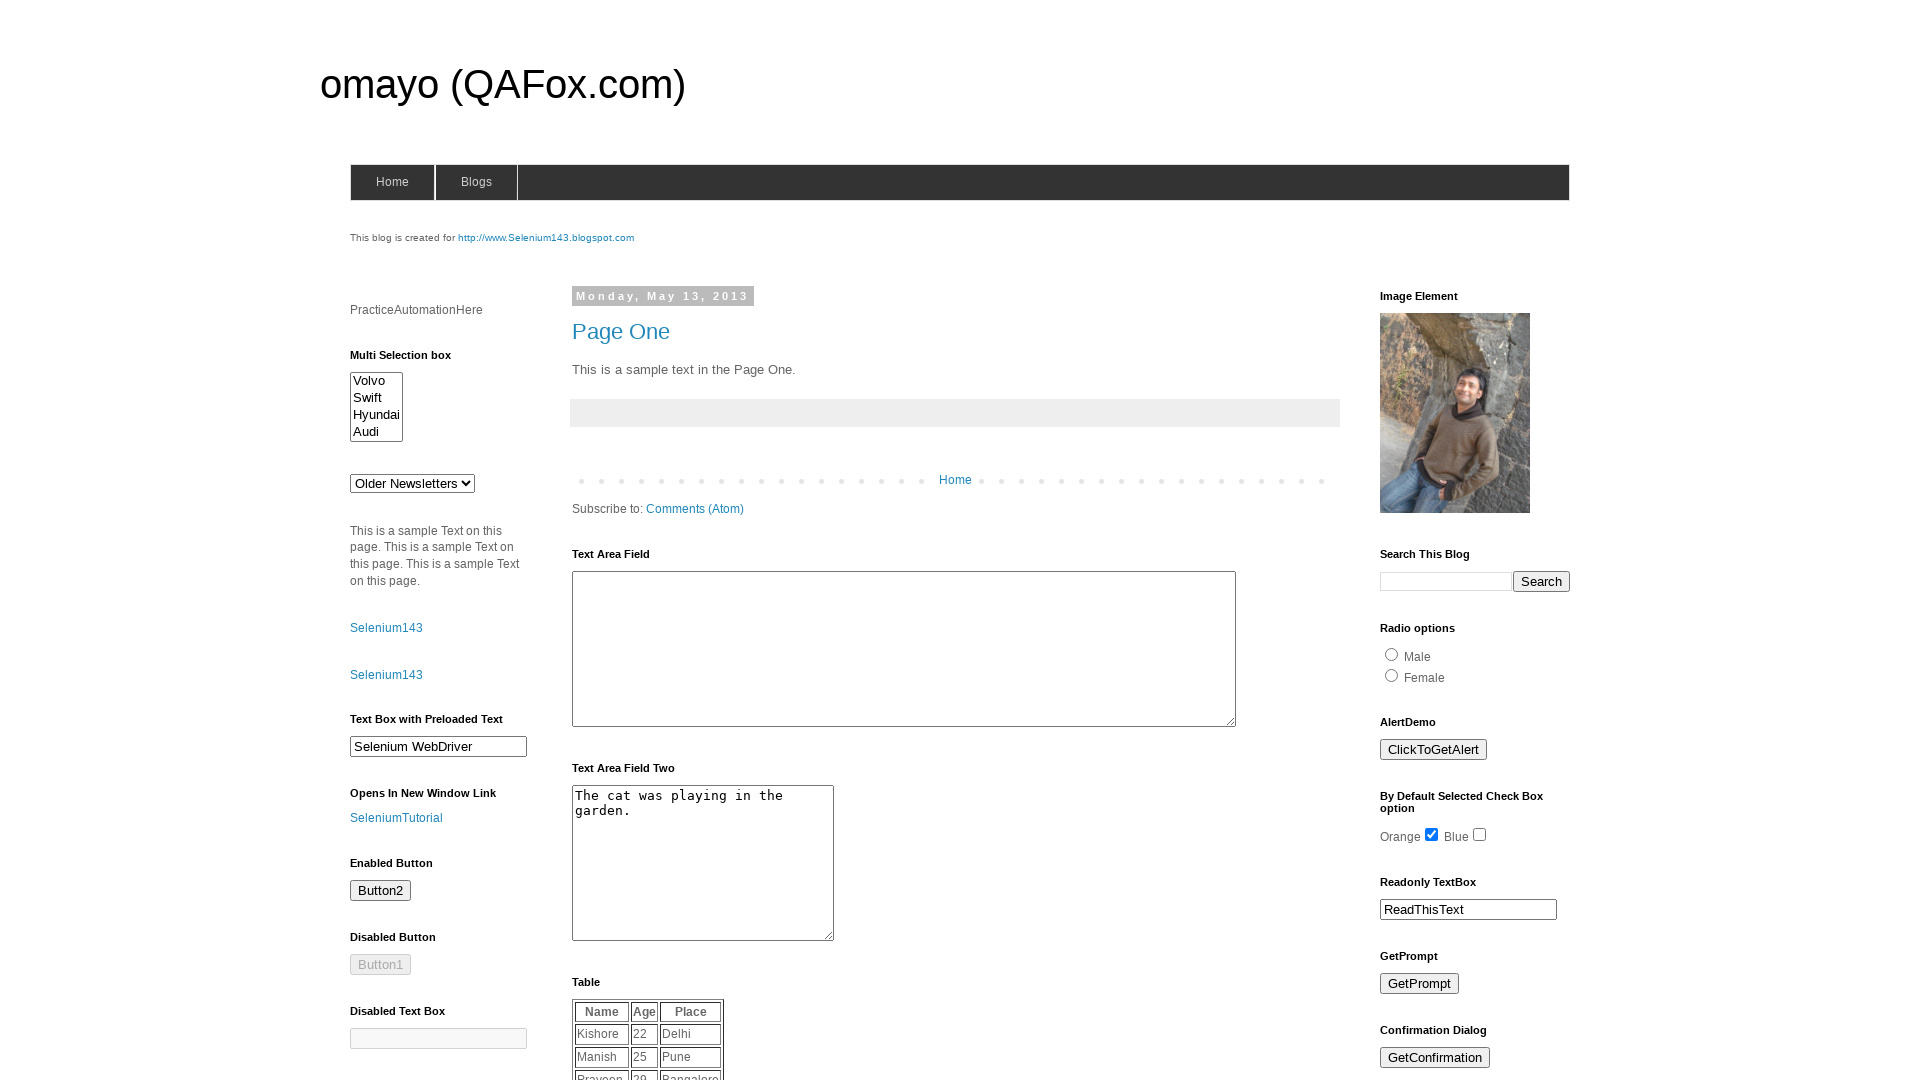

Verified textarea element has positive width of 664px
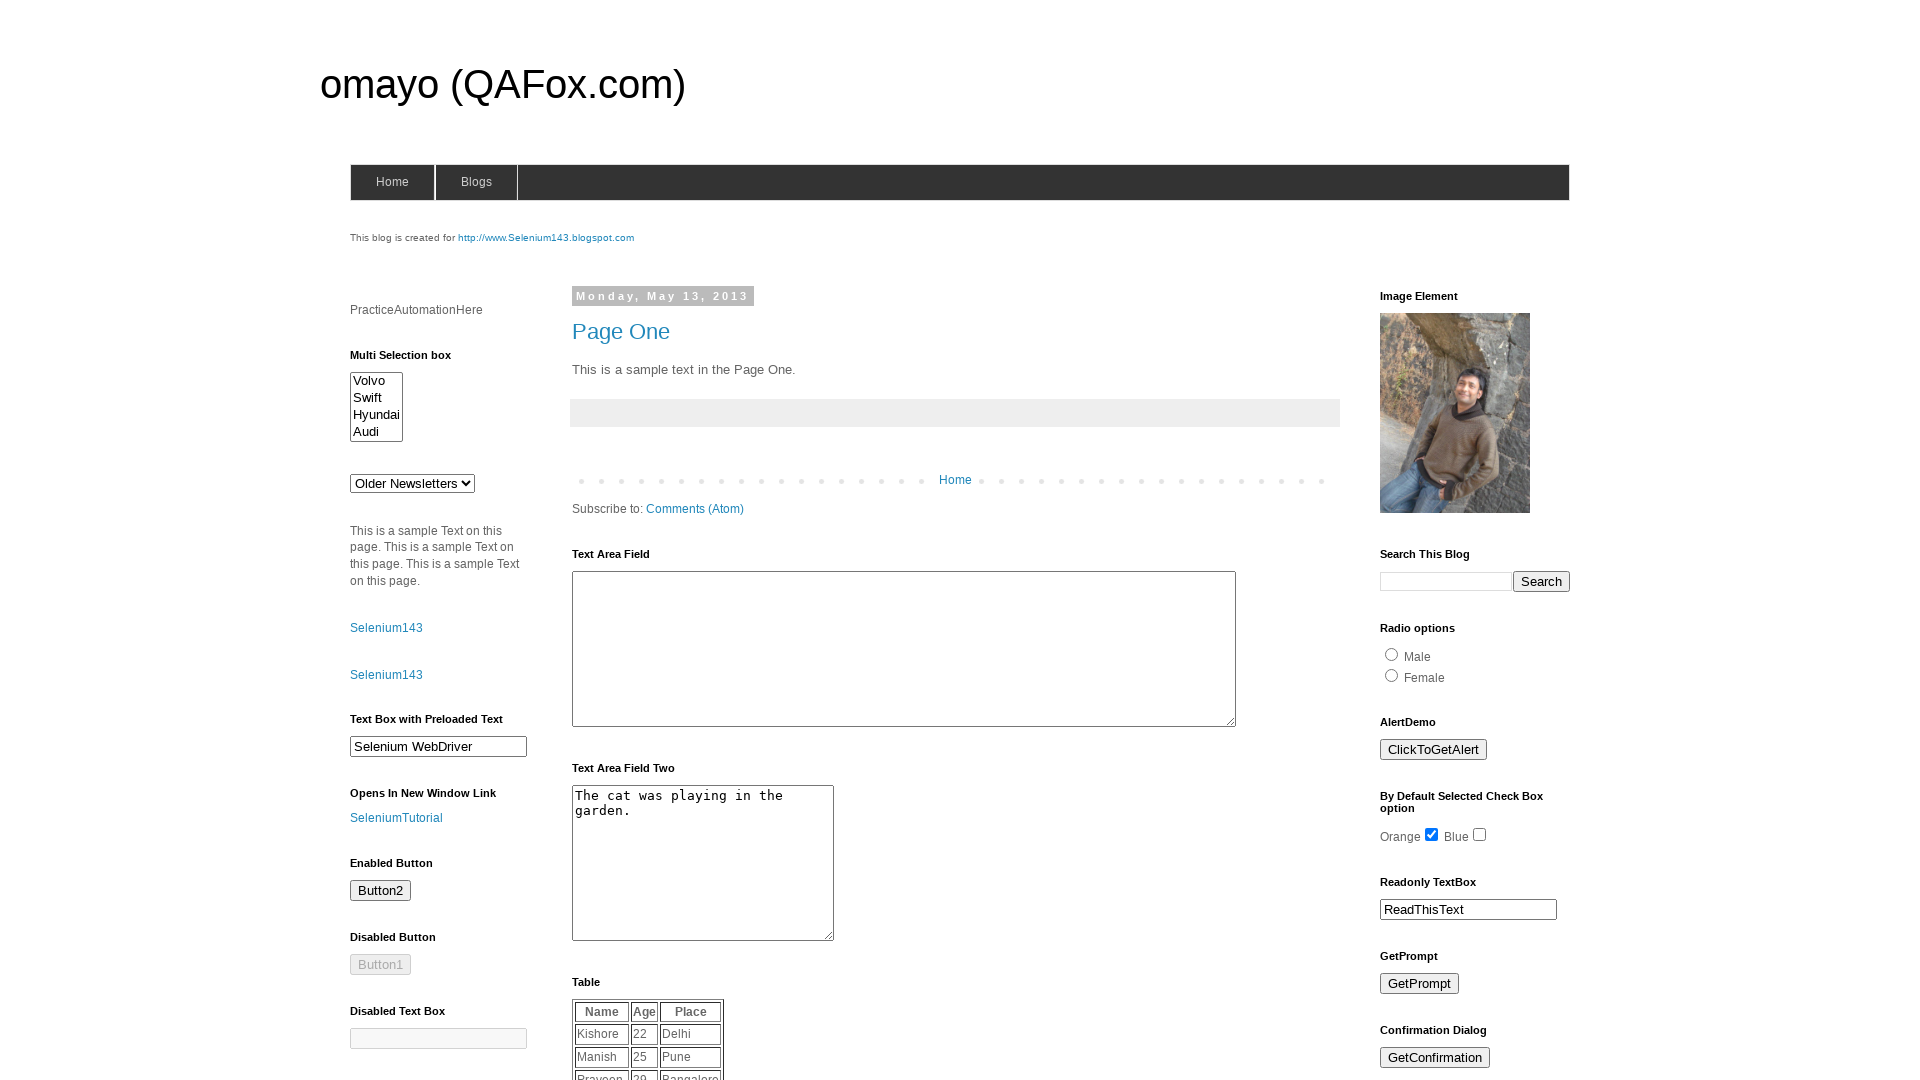

Verified textarea element has positive height of 156px
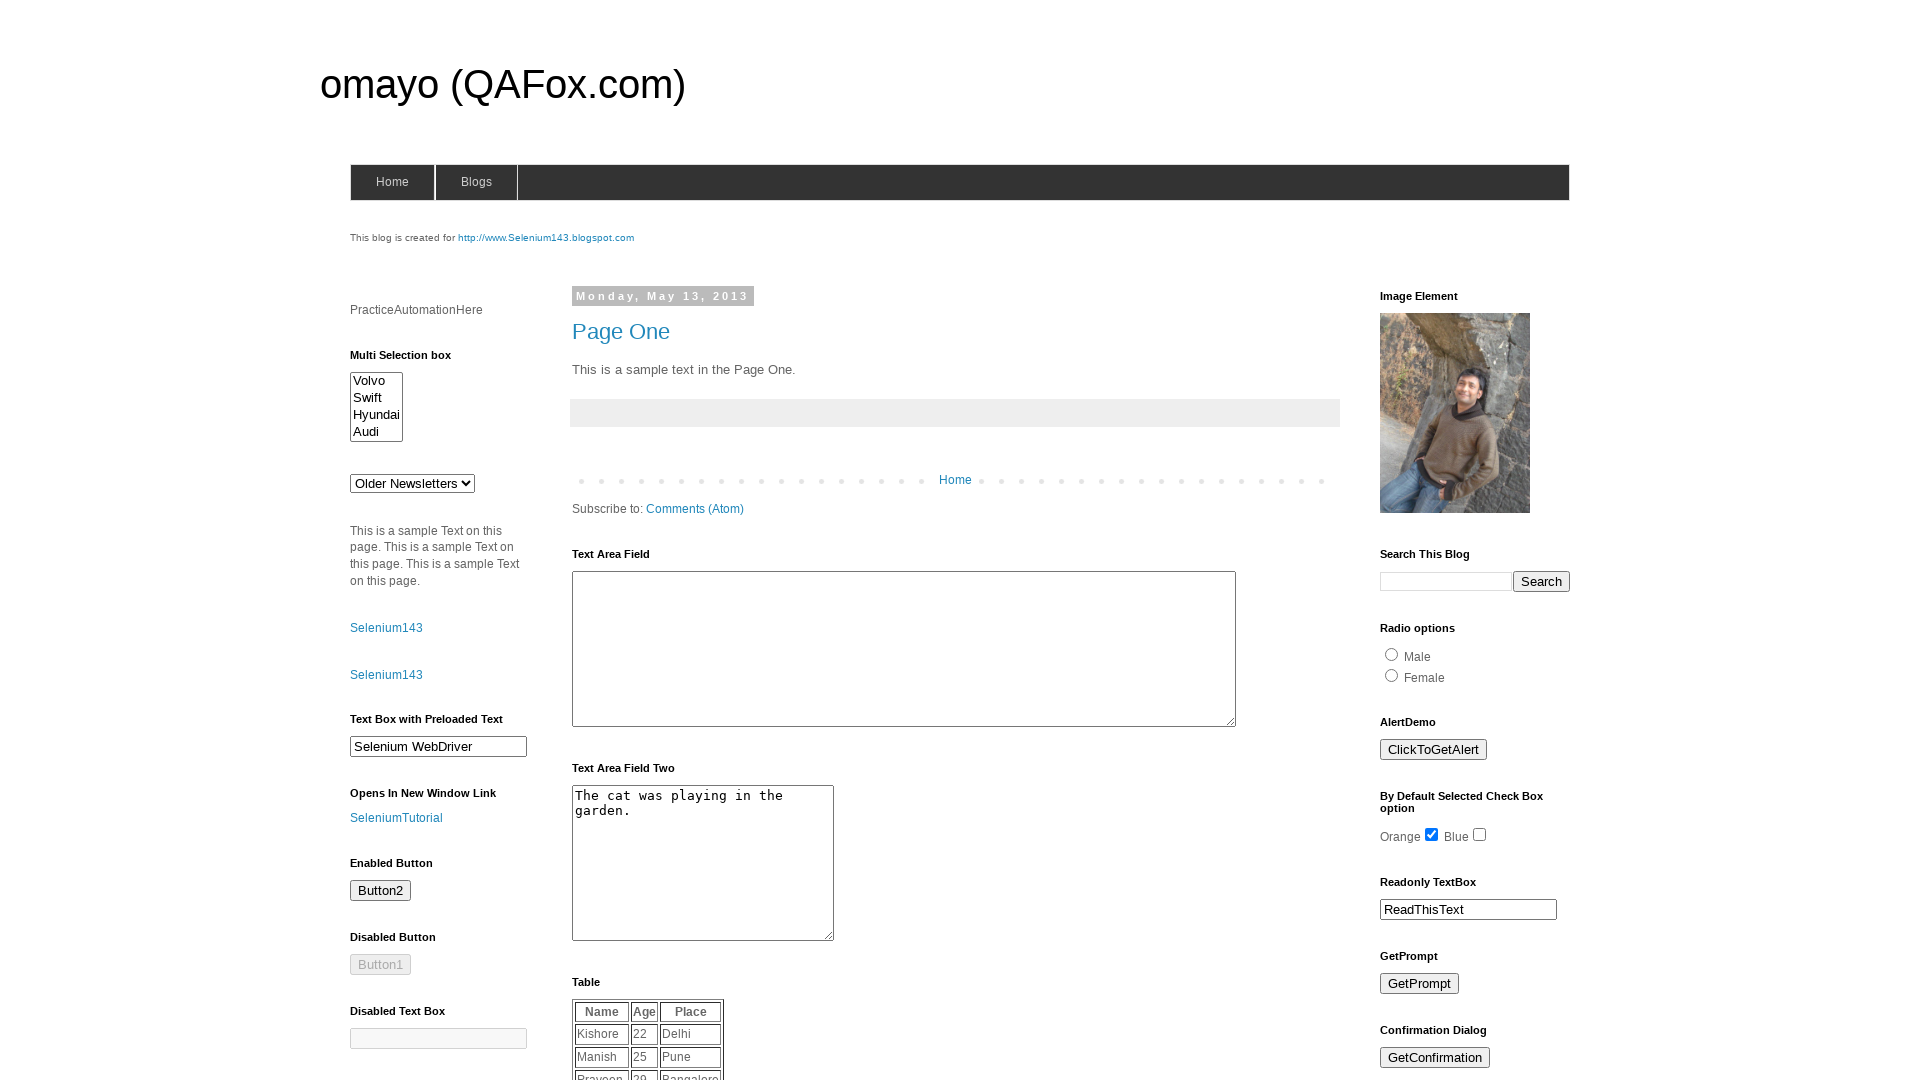

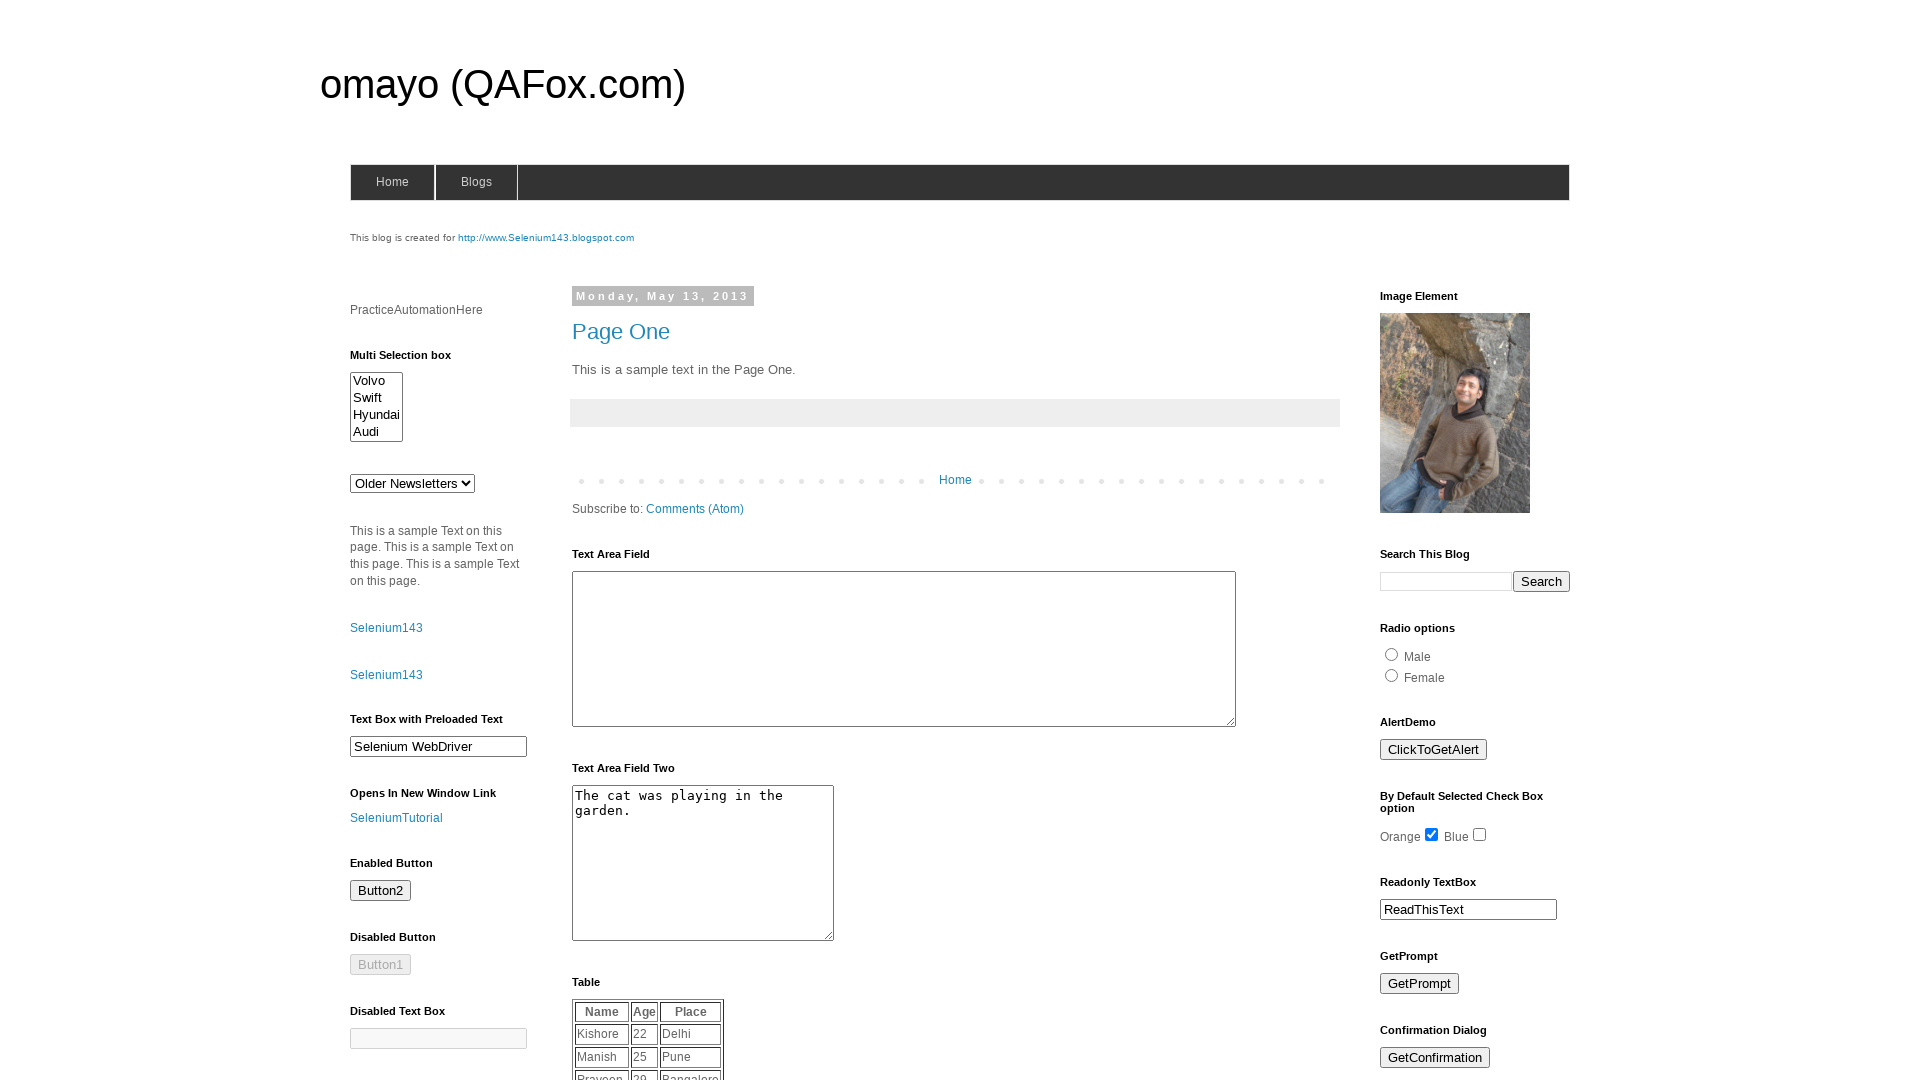